Tests navigation to product category and verifies Add to Cart button is displayed on product page

Starting URL: https://www.demoblaze.com

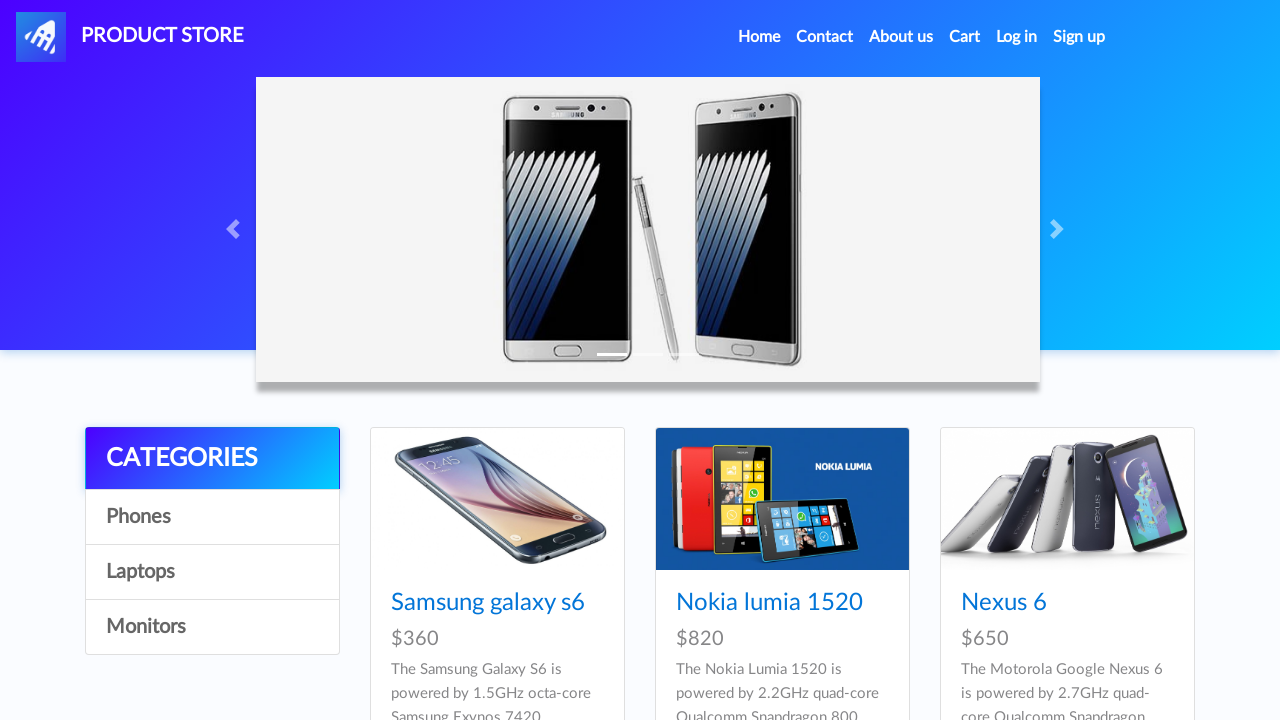

Clicked on Laptops category at (212, 627) on xpath=//div[@class='list-group']/a[4]
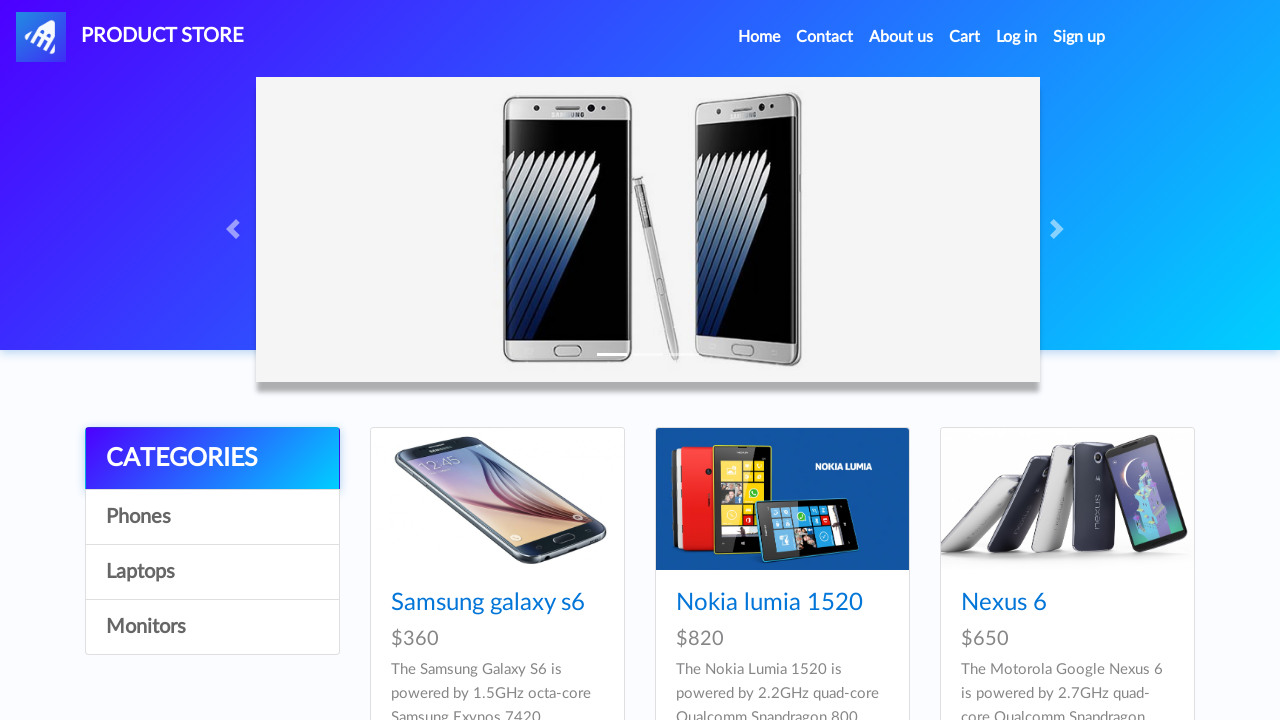

Product list loaded with target product visible
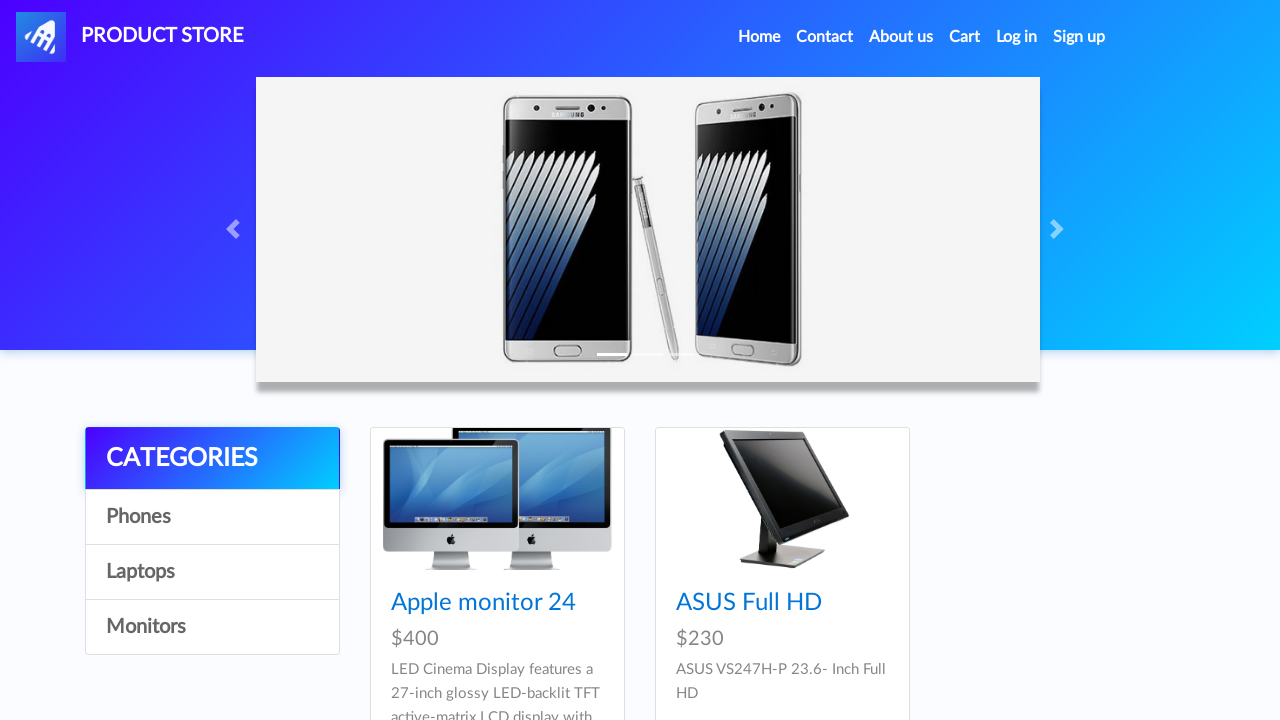

Clicked on specific product to navigate to product page at (484, 603) on xpath=//div[@class='card-block']/h4[1]/a[@href='prod.html?idp_=10']
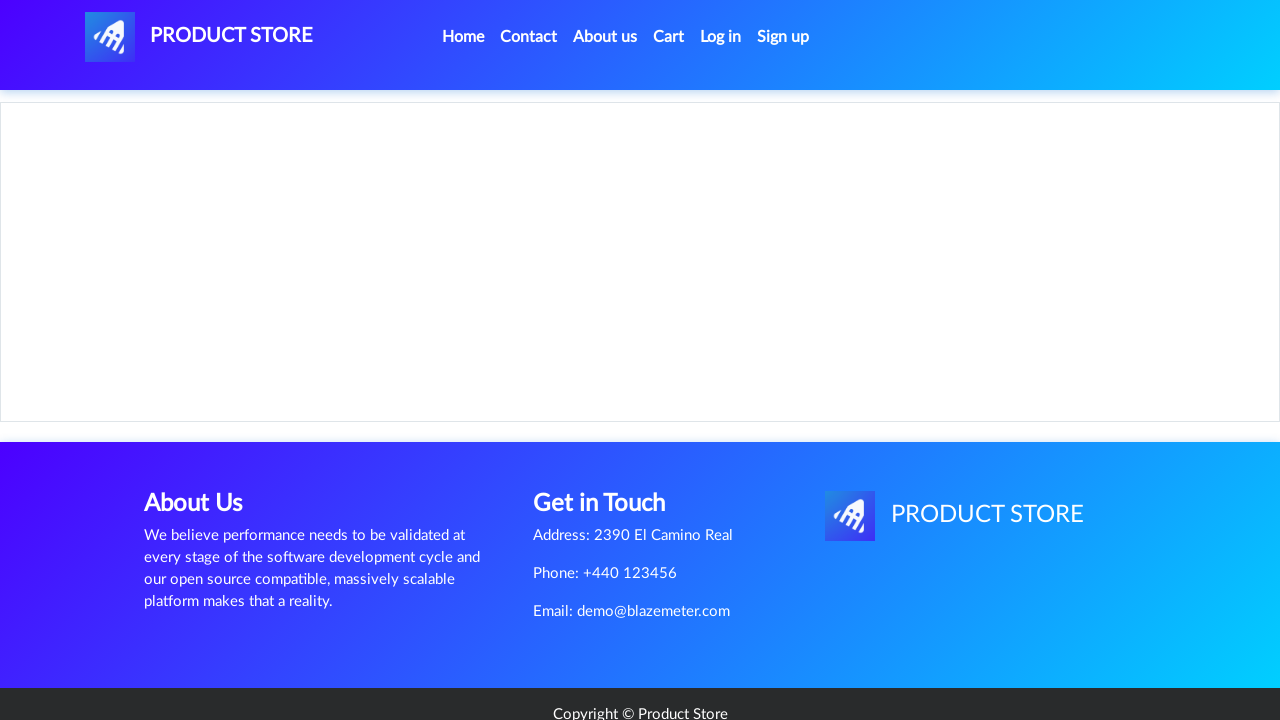

Add to Cart button is displayed on product page
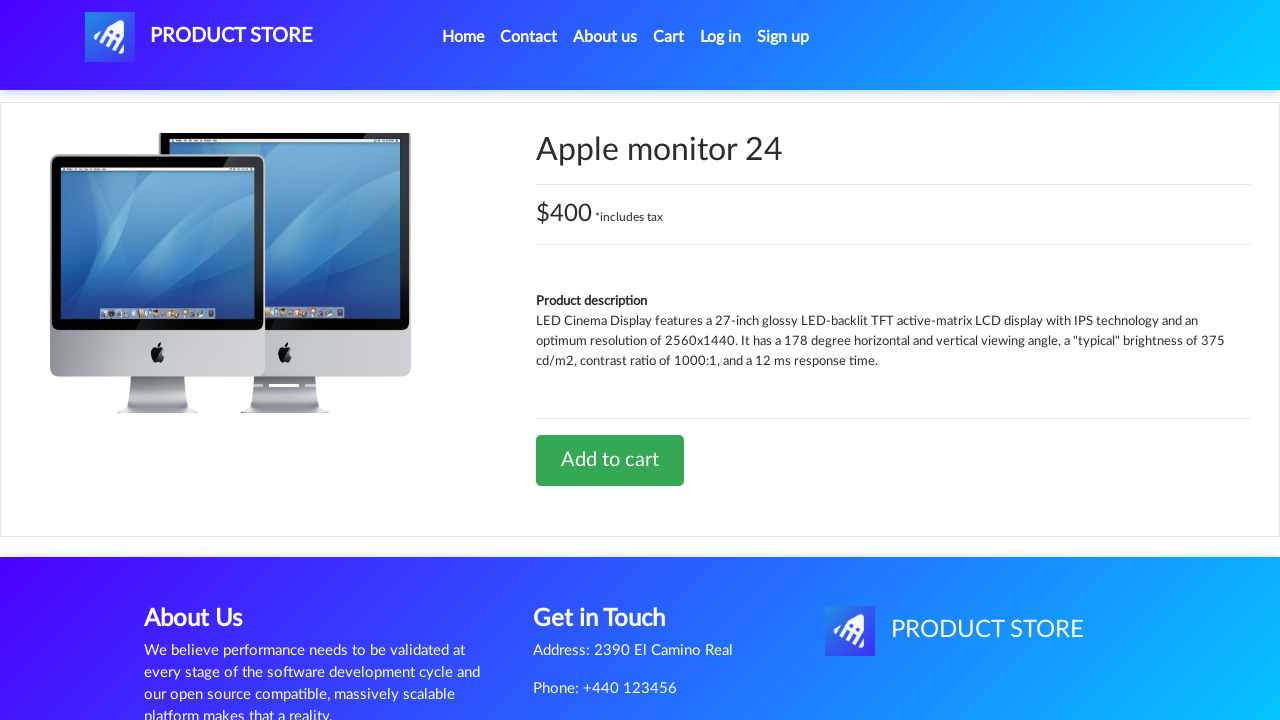

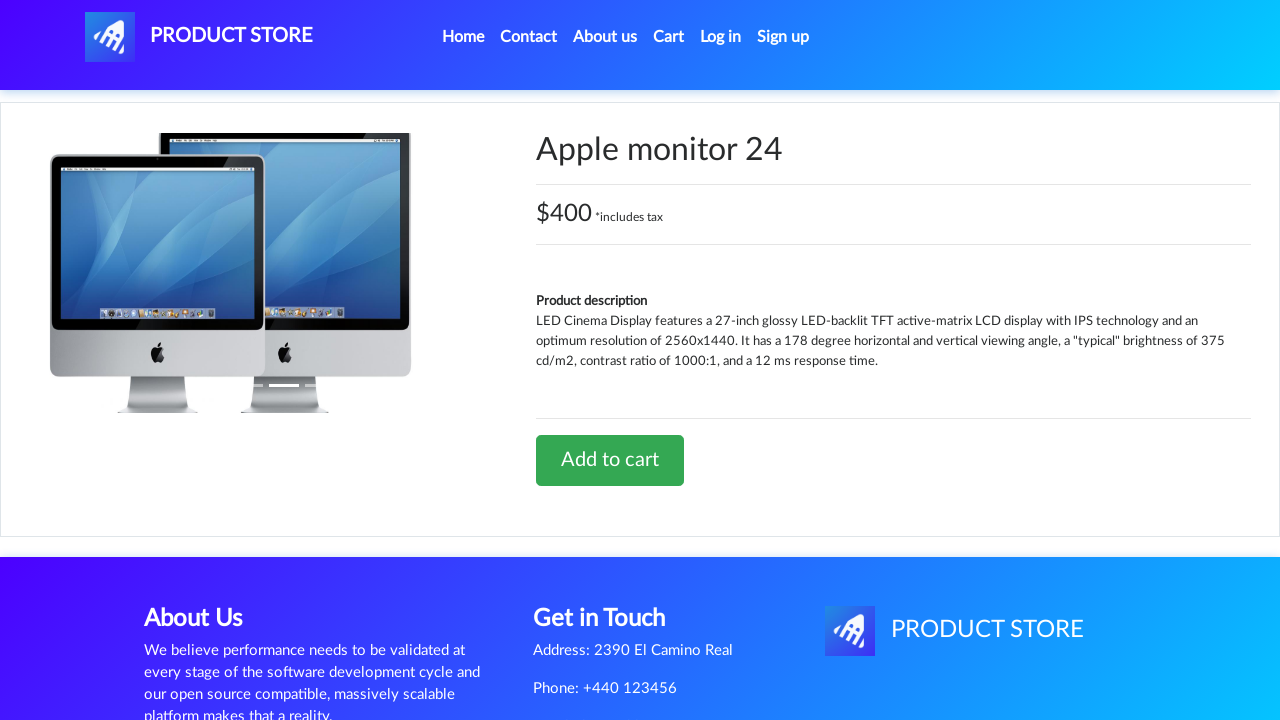